Tests registration form with phone number having invalid prefix and verifies validation error

Starting URL: https://alada.vn/tai-khoan/dang-ky.html

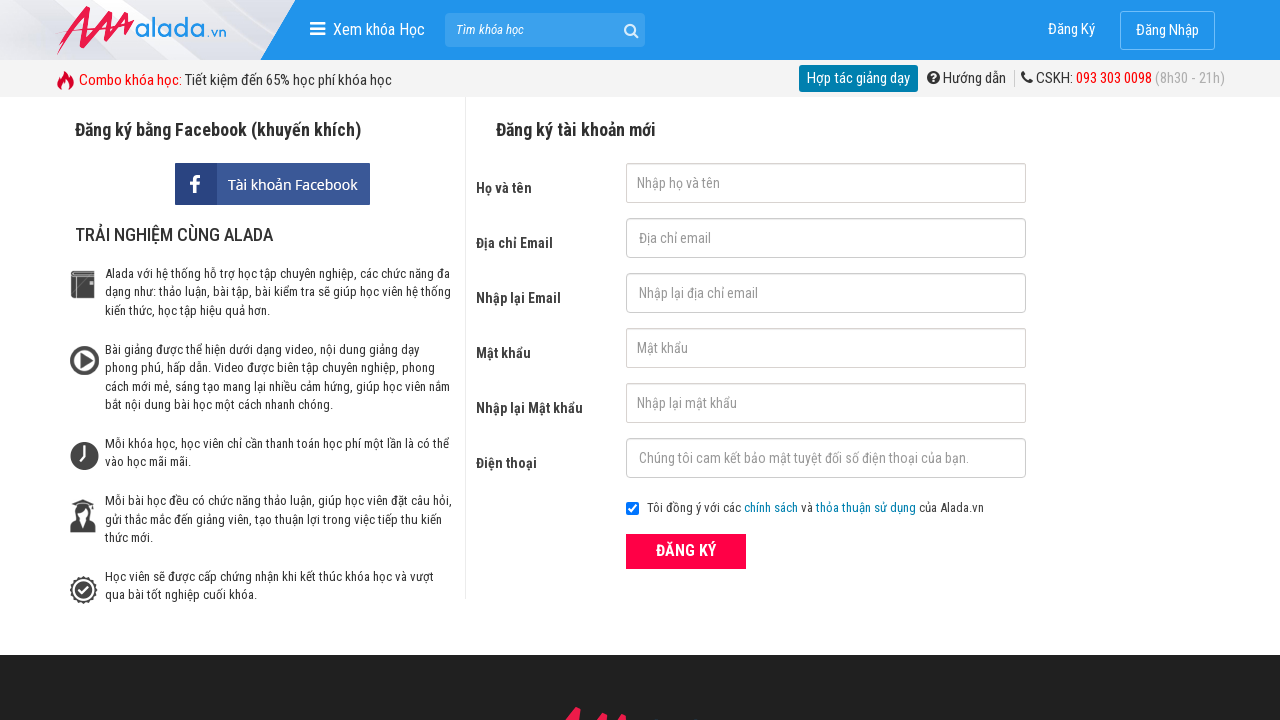

Filled first name field with 'Joe Biden' on #txtFirstname
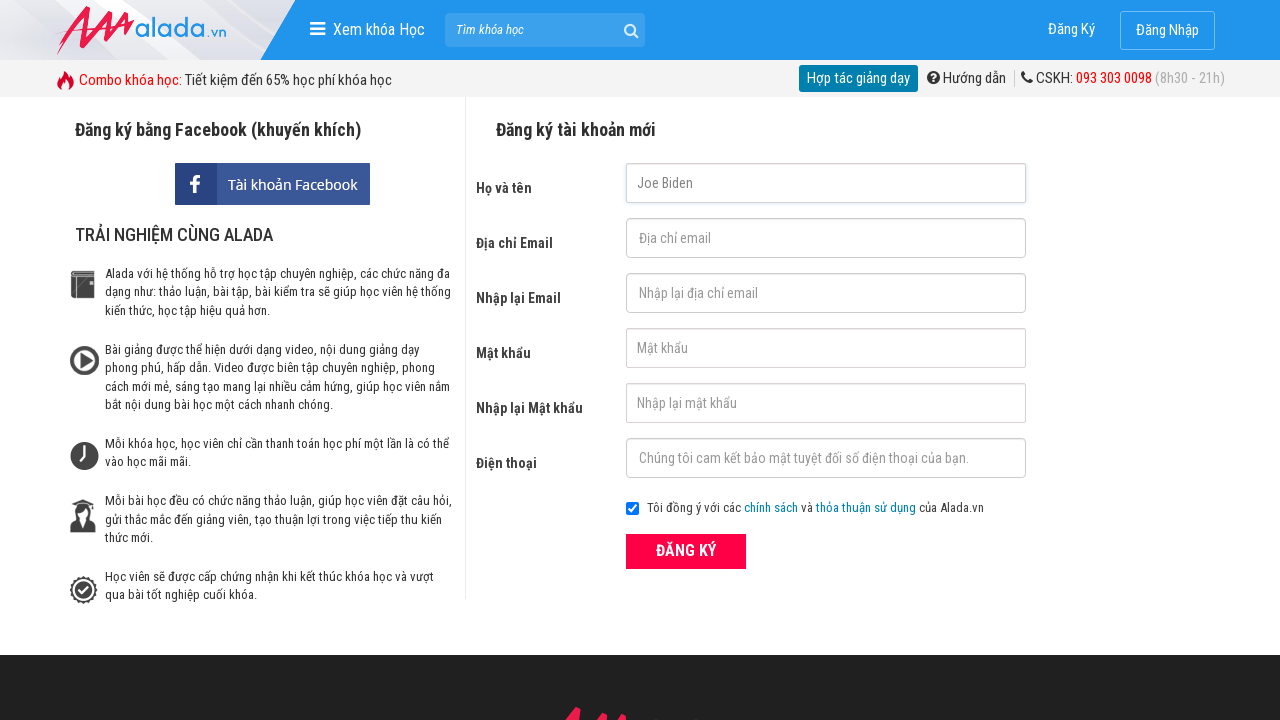

Filled email field with 'JonBiden123@gmail.com' on #txtEmail
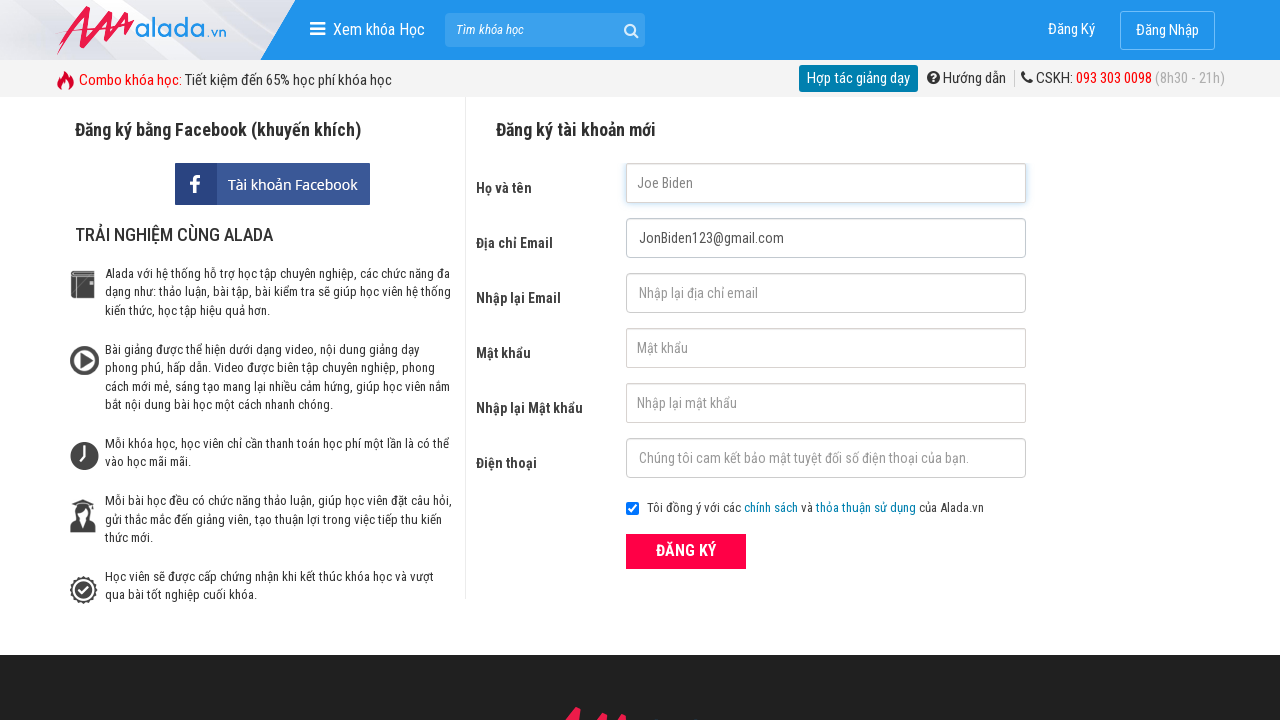

Filled confirm email field with 'JonBiden123@gmail.com' on #txtCEmail
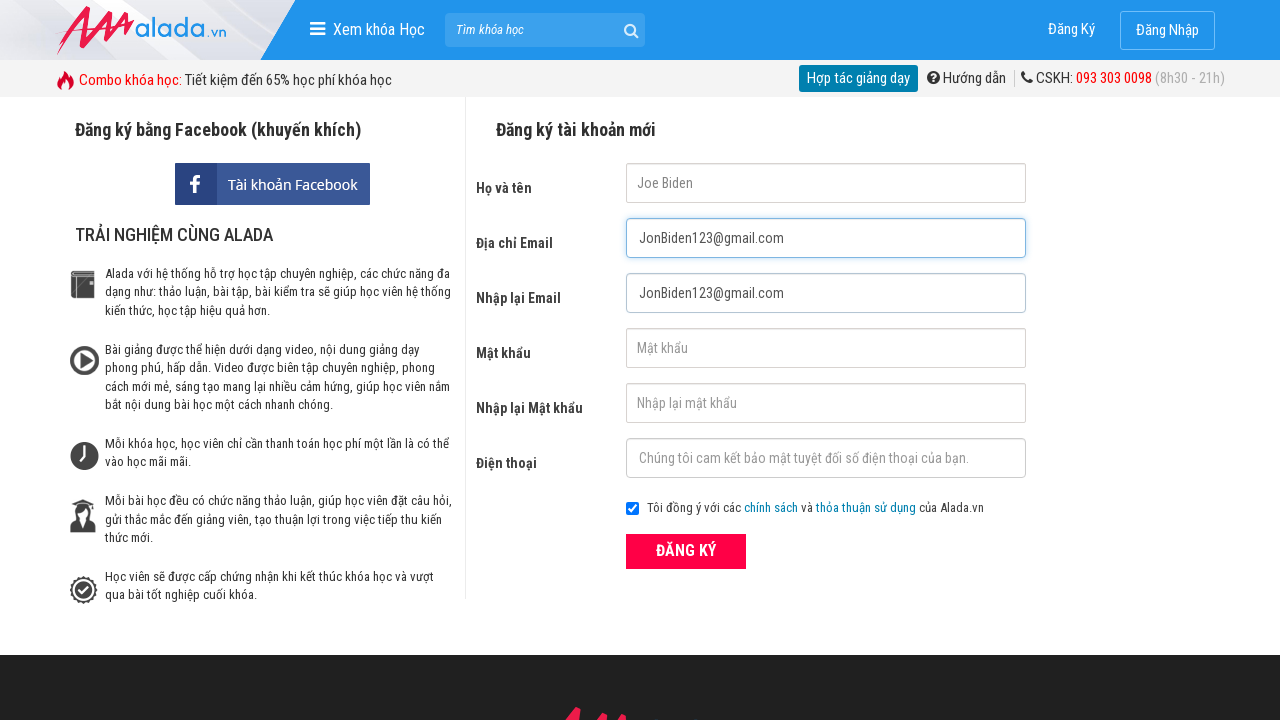

Filled password field with '123456' on #txtPassword
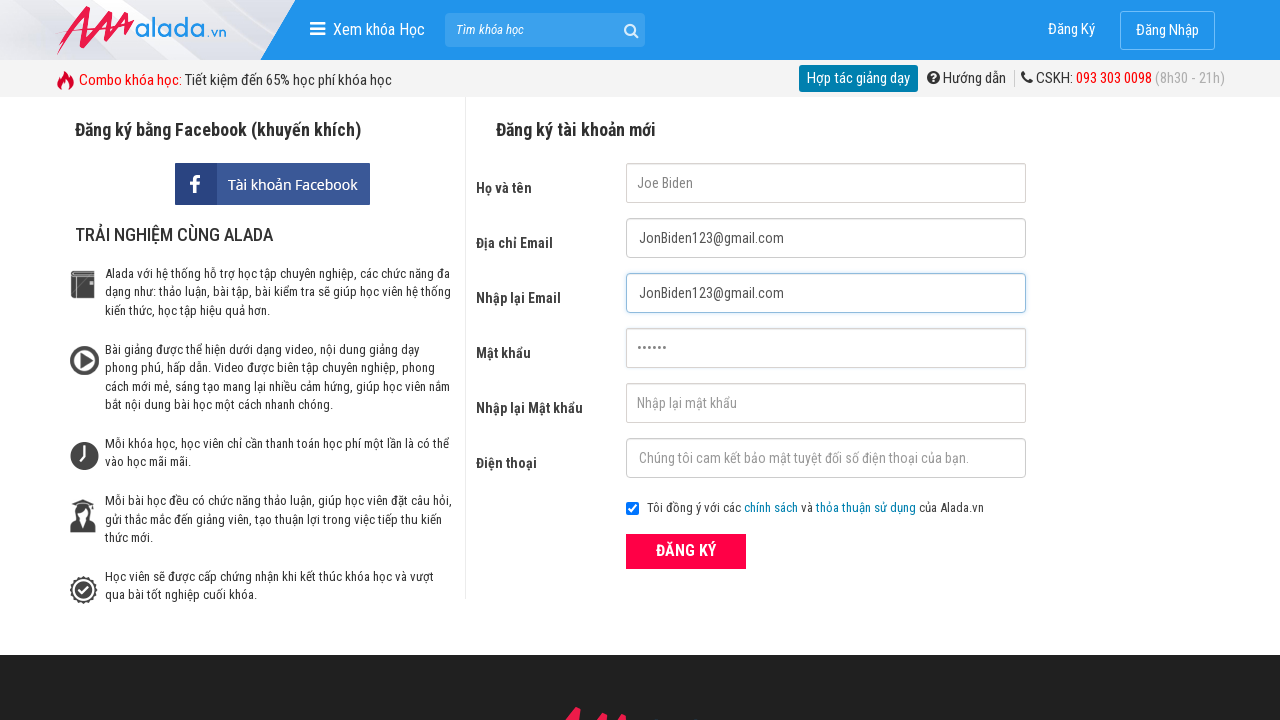

Filled confirm password field with '123456' on #txtCPassword
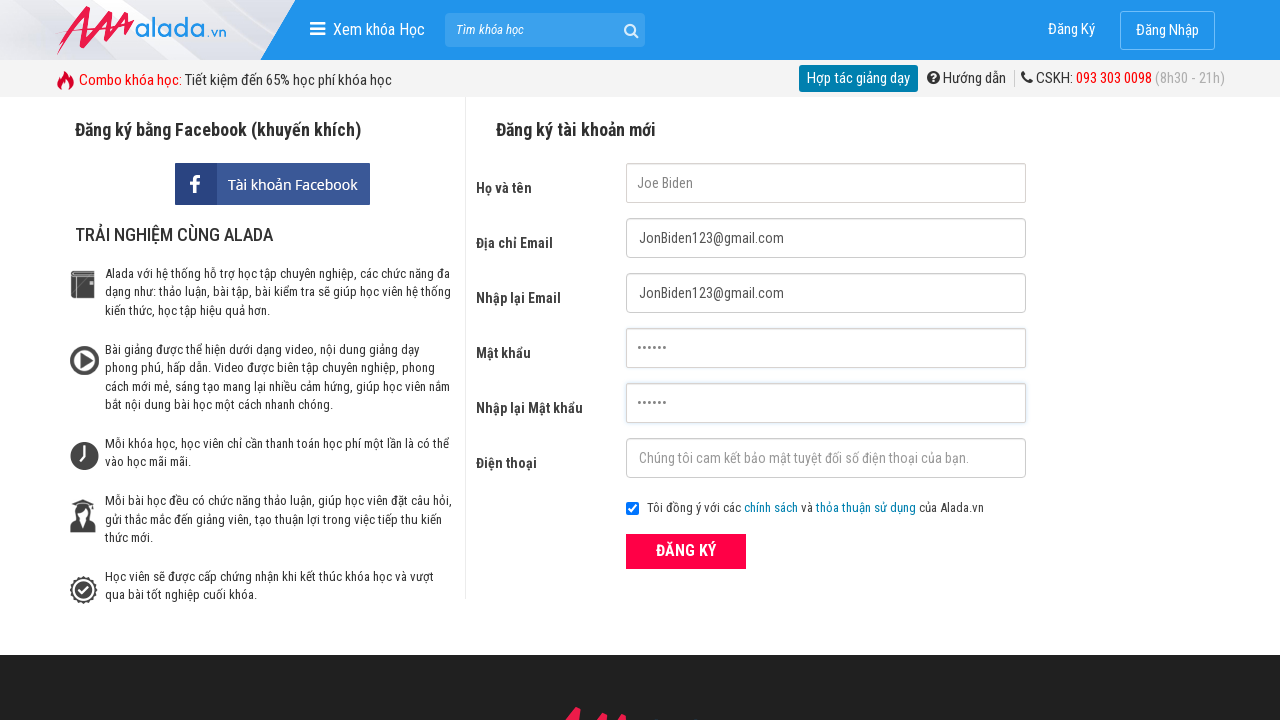

Filled phone field with invalid prefix '0495676767' on #txtPhone
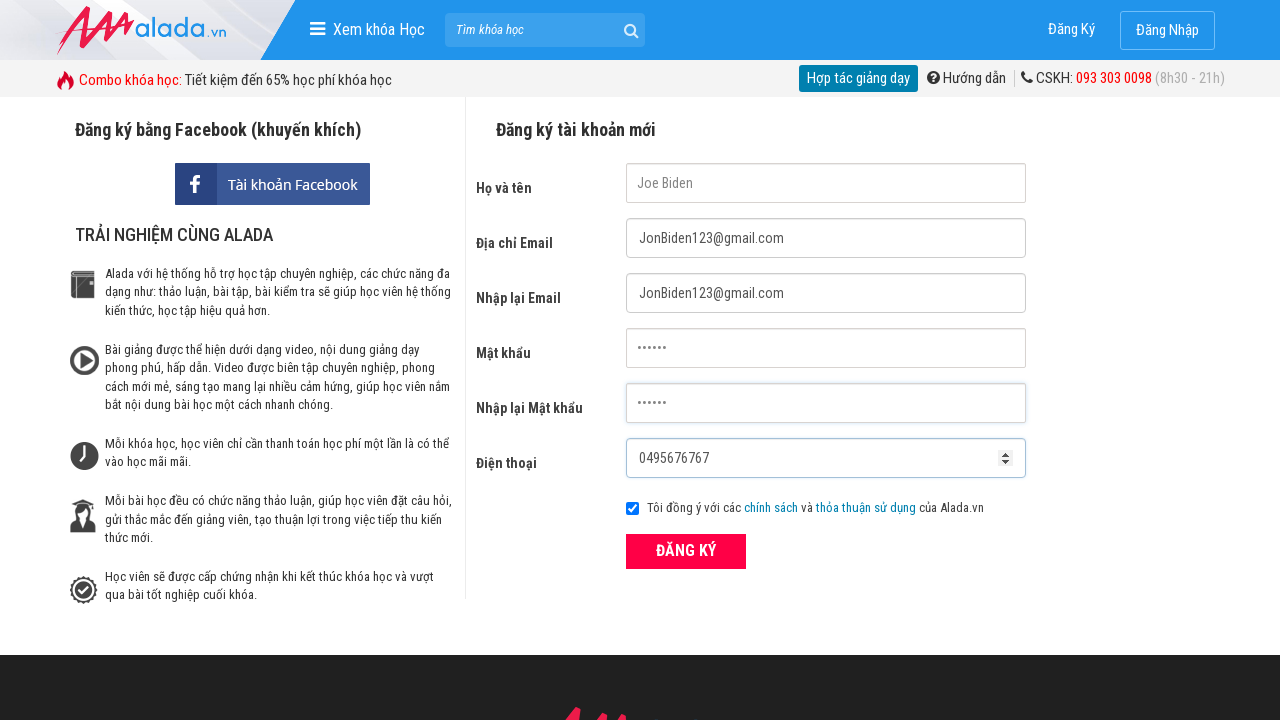

Clicked ĐĂNG KÝ submit button to submit registration form at (686, 551) on xpath=//button[text()='ĐĂNG KÝ' and @type = 'submit']
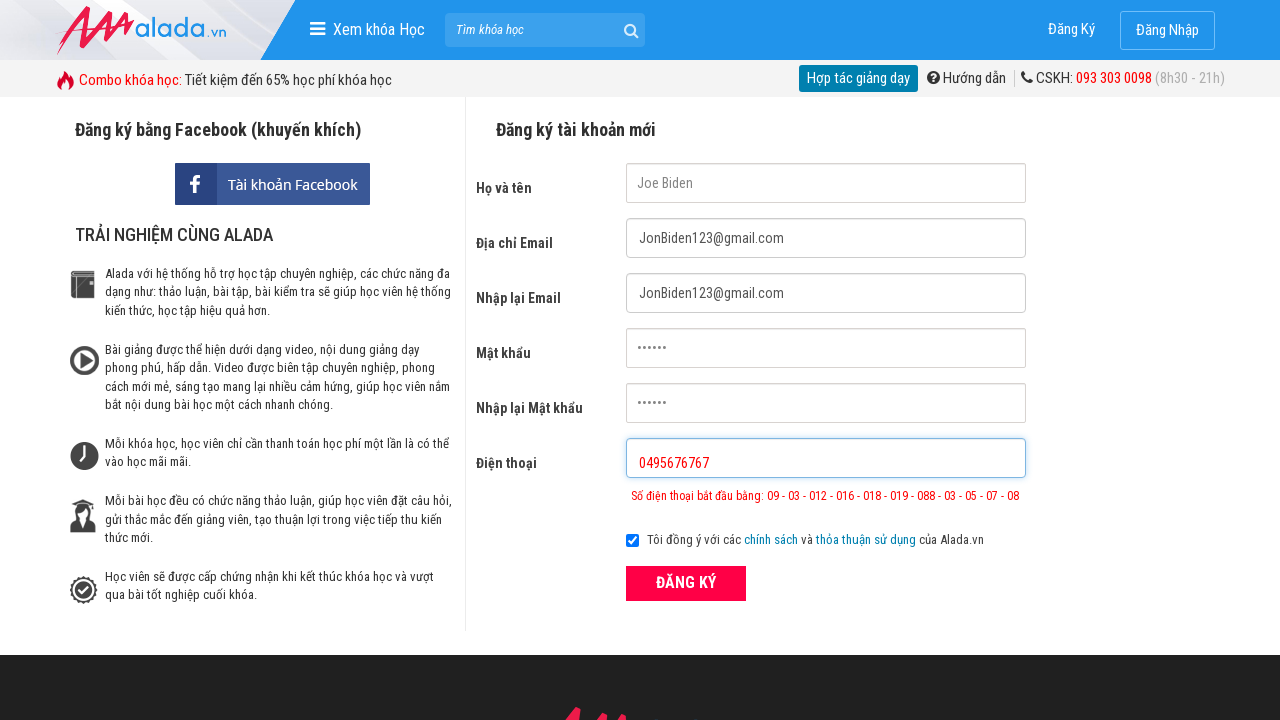

Phone number validation error message appeared
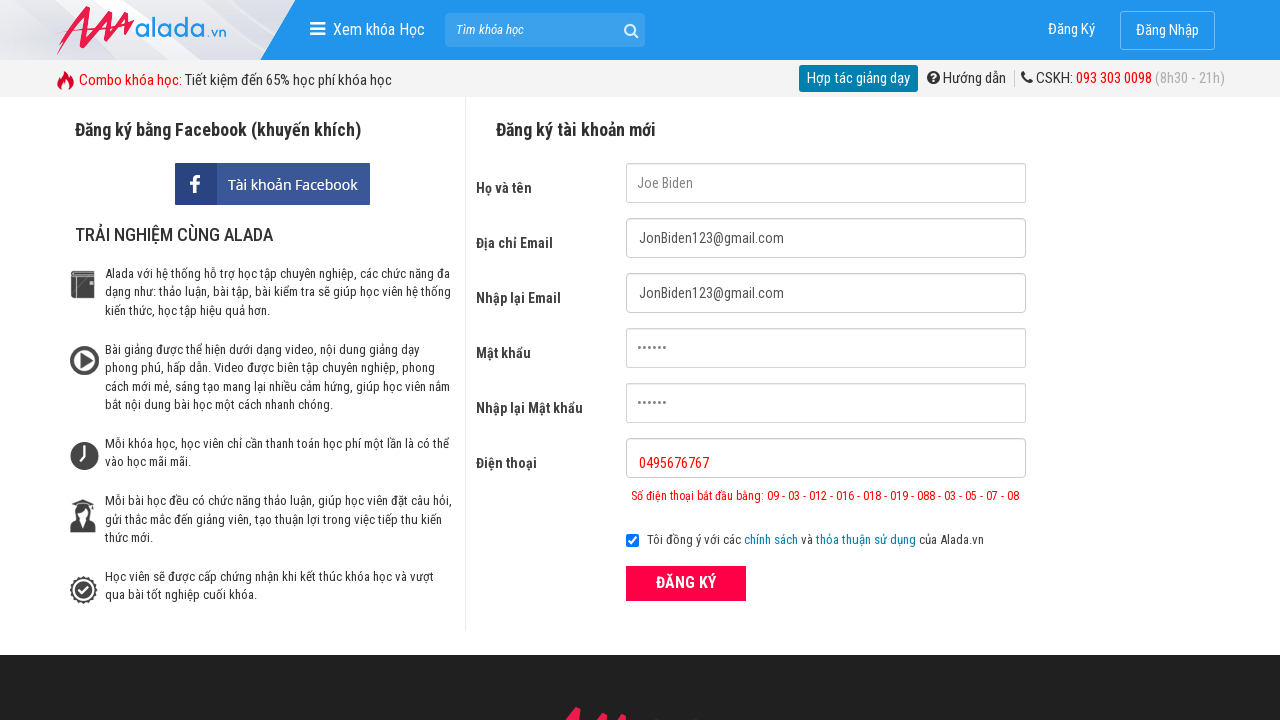

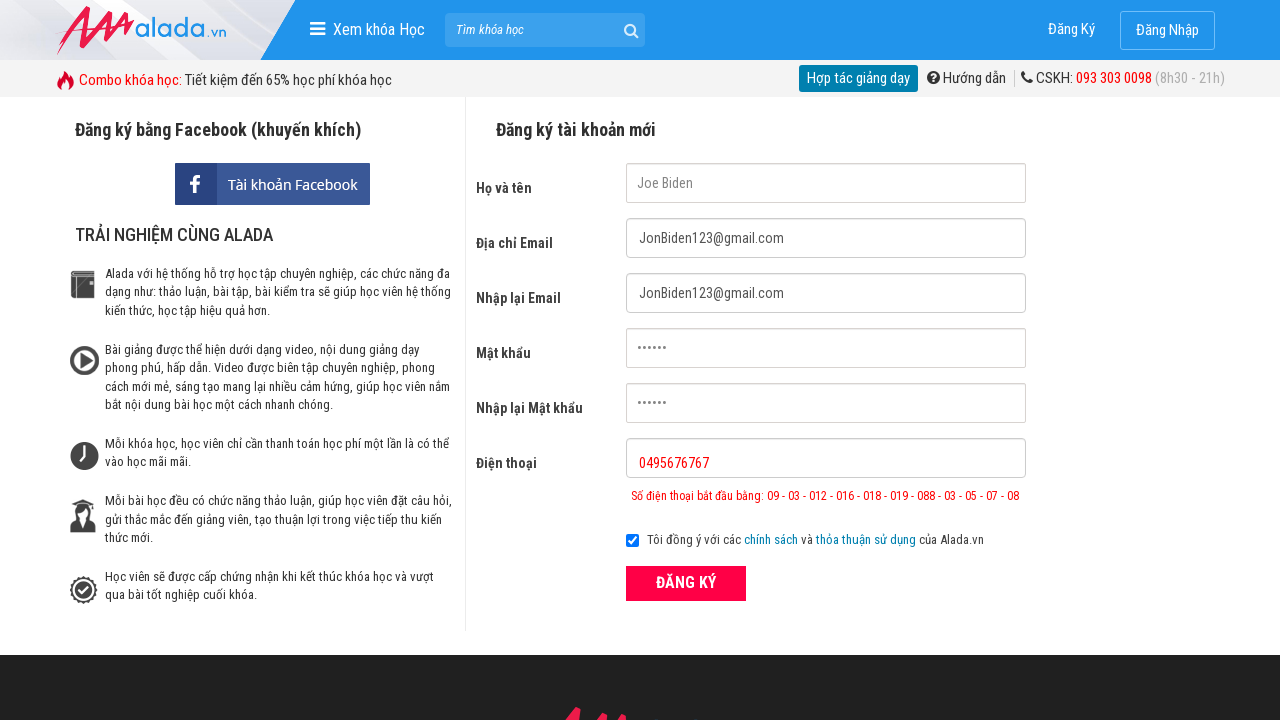